Navigates to the automation practice page and locates all footer links to verify they are present and have href attributes

Starting URL: https://rahulshettyacademy.com/AutomationPractice/

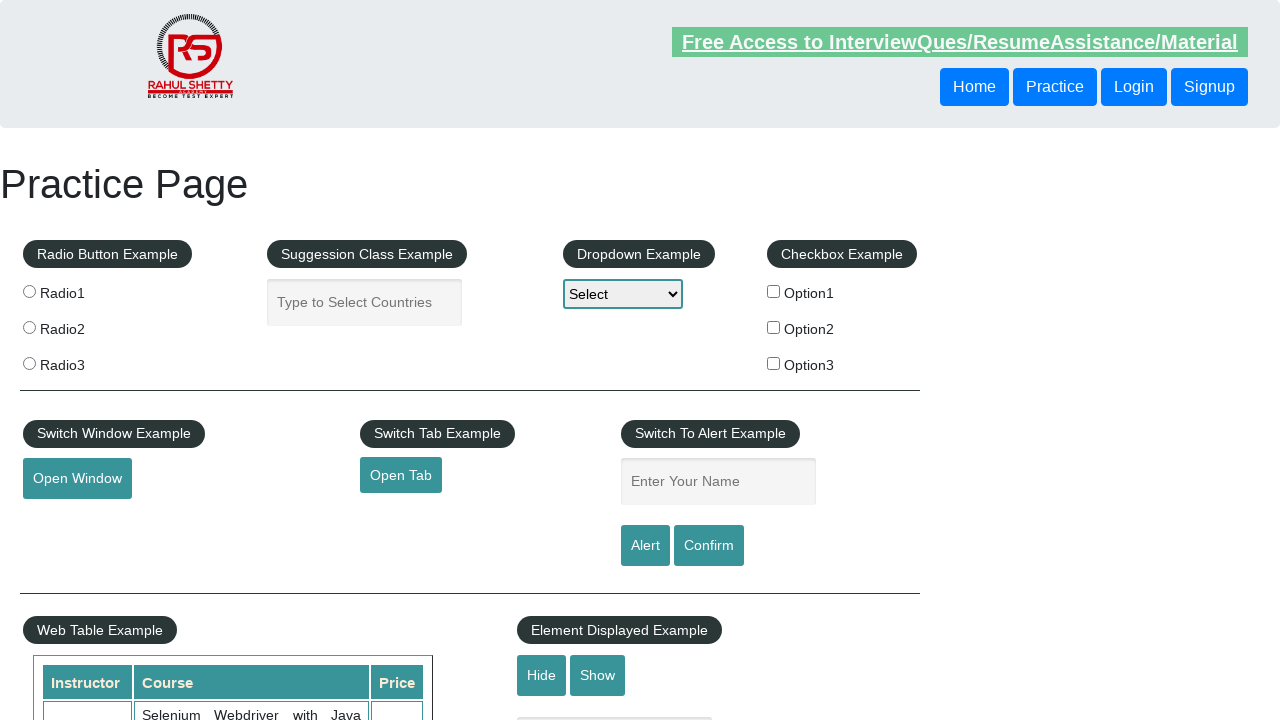

Navigated to automation practice page
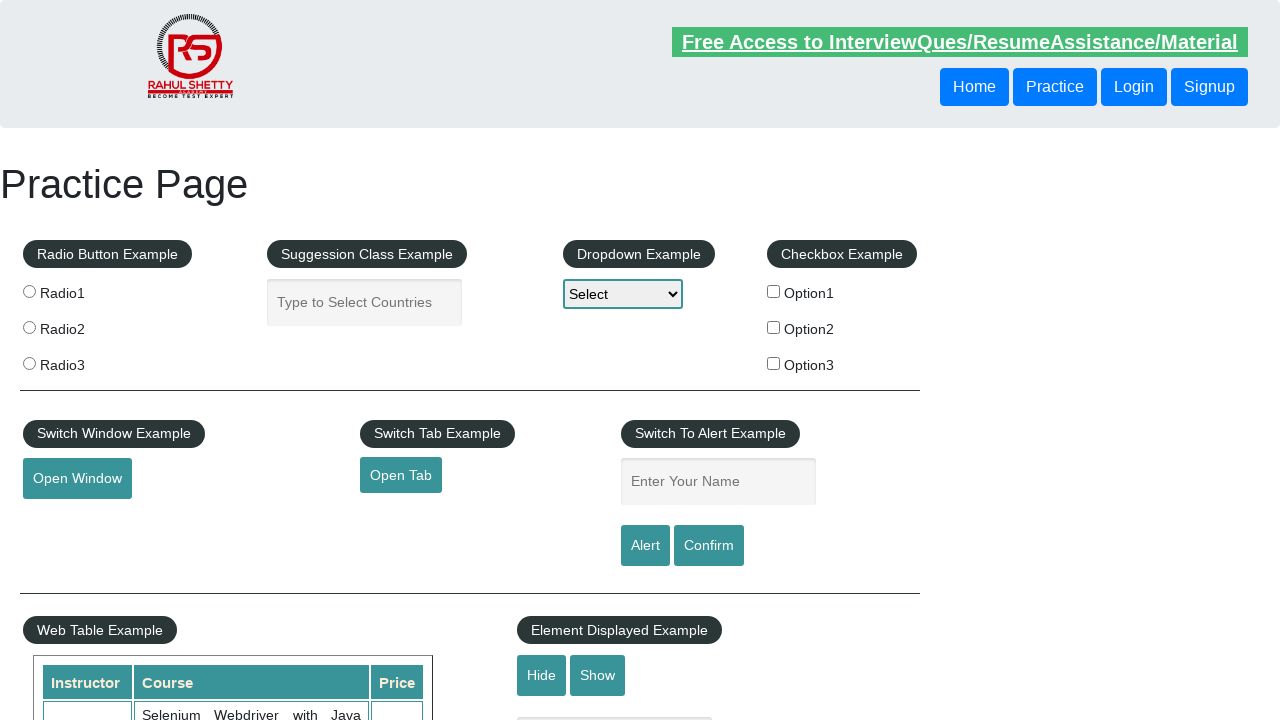

Footer links selector loaded
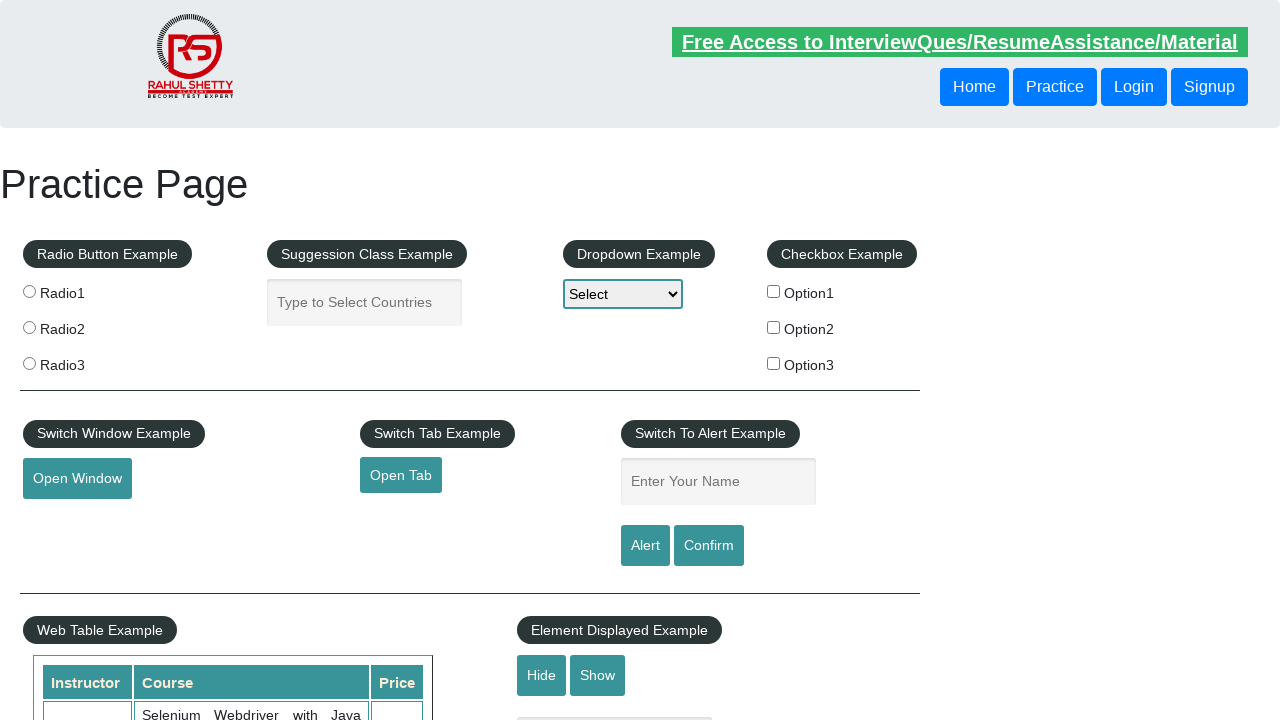

Located 20 footer links
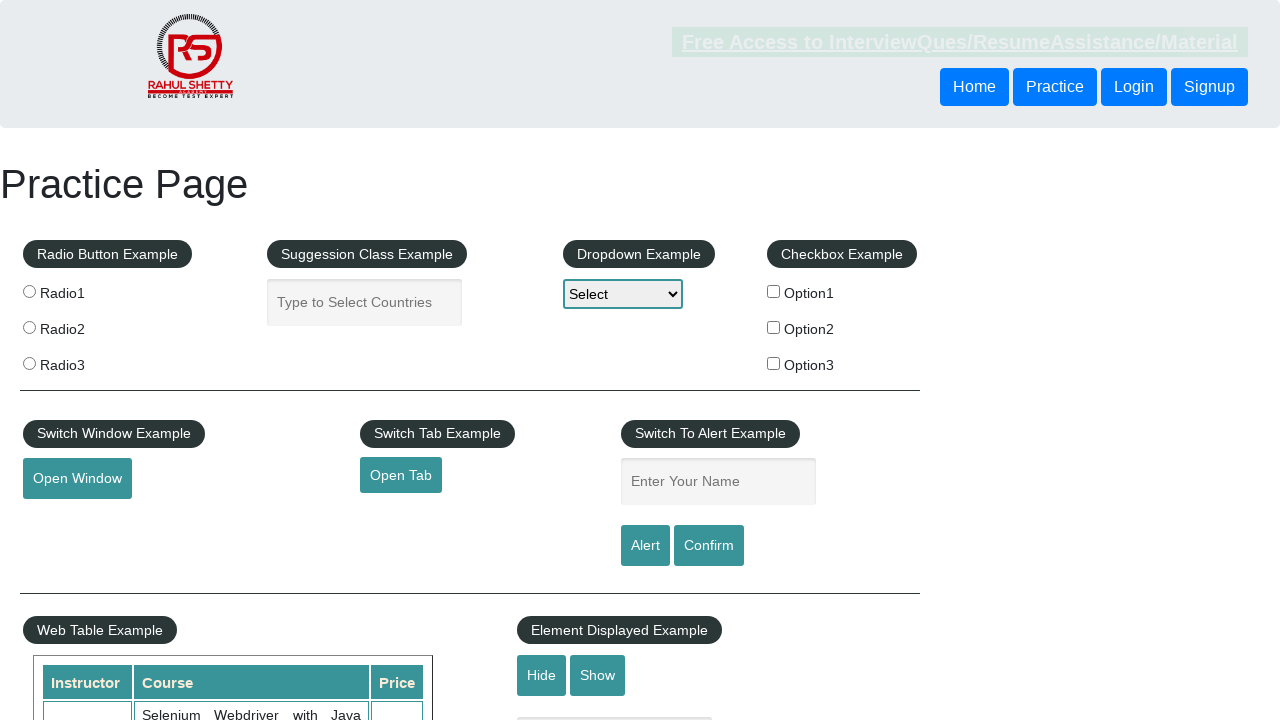

Verified footer link 'Discount Coupons' has href attribute: #
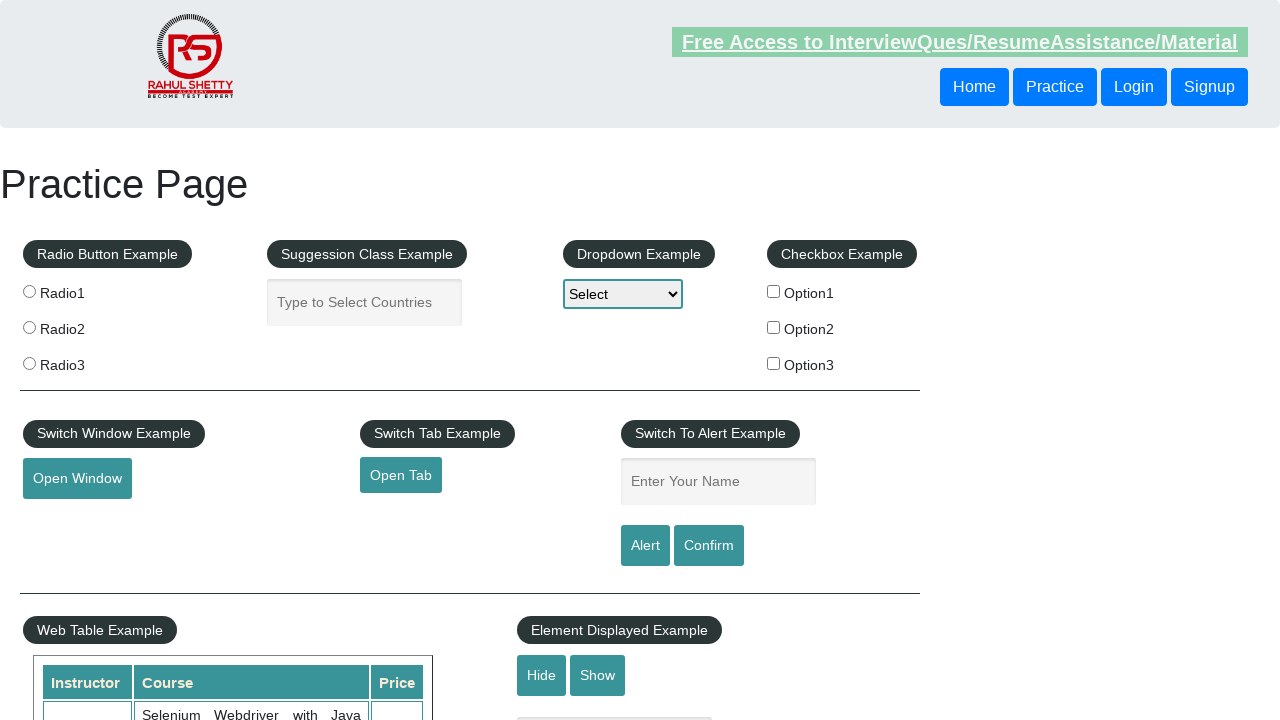

Verified footer link 'REST API' has href attribute: http://www.restapitutorial.com/
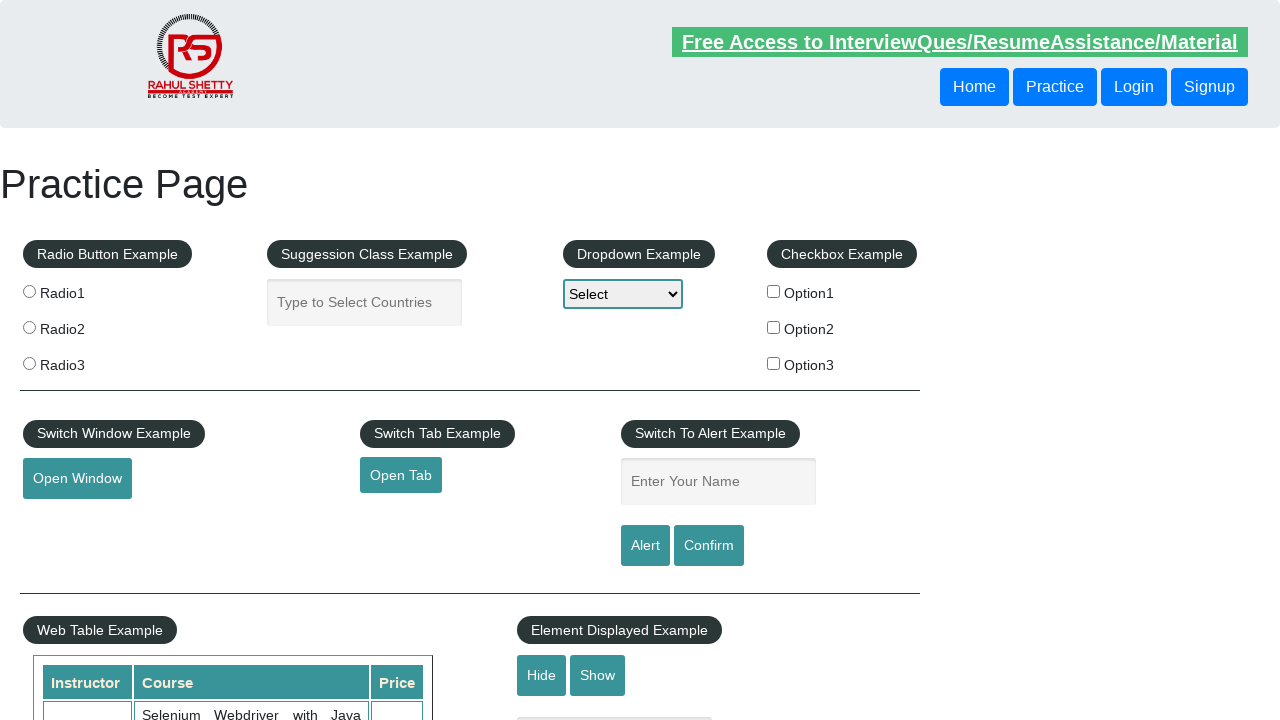

Verified footer link 'SoapUI' has href attribute: https://www.soapui.org/
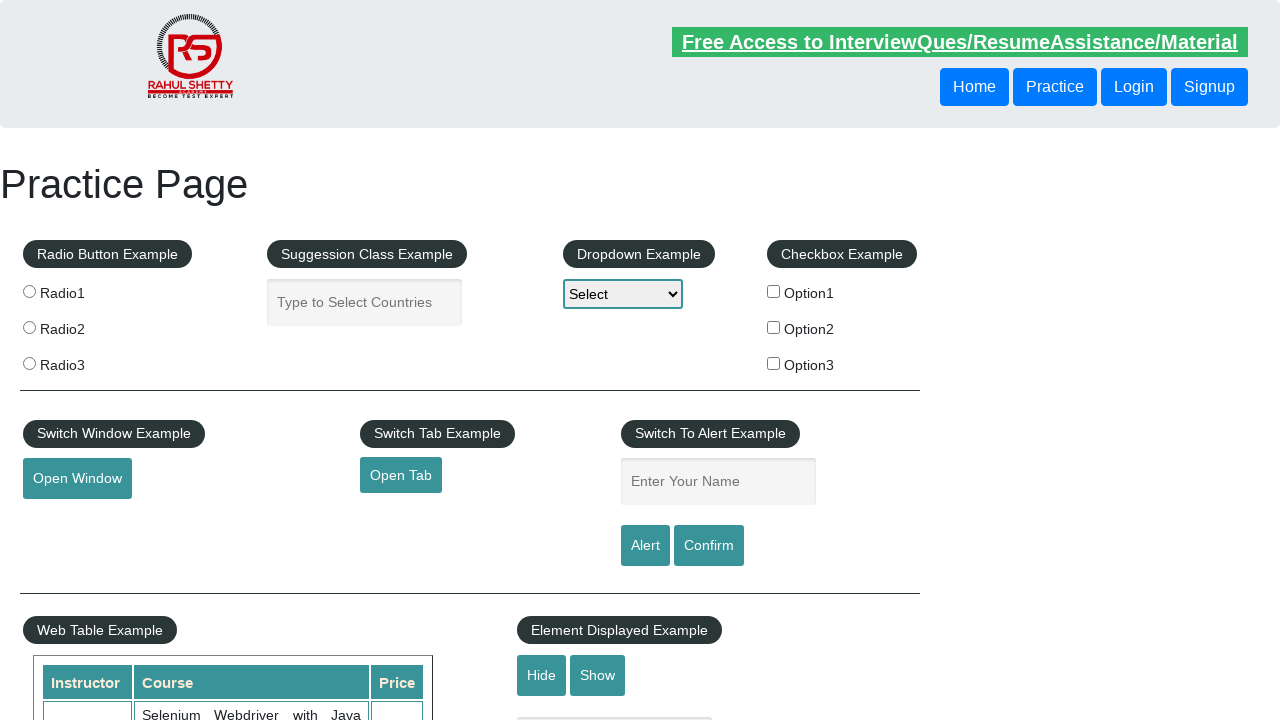

Verified footer link 'Appium' has href attribute: https://courses.rahulshettyacademy.com/p/appium-tutorial
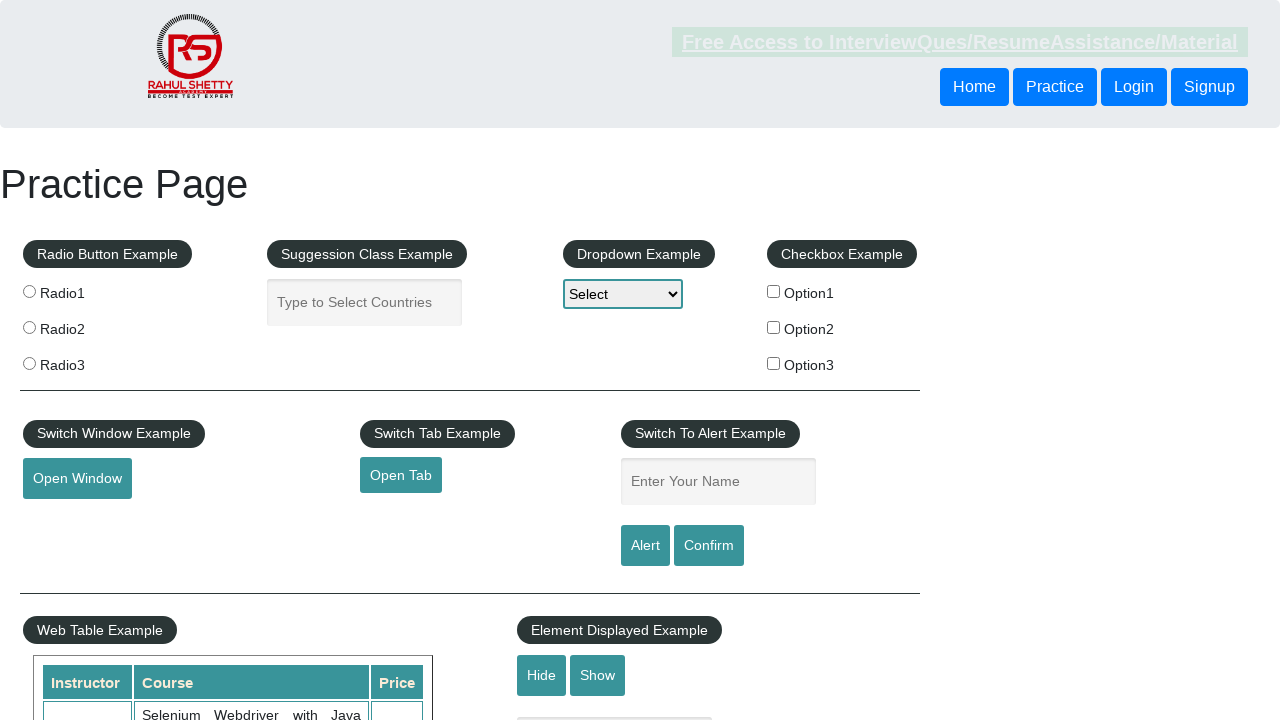

Verified footer link 'JMeter' has href attribute: https://jmeter.apache.org/
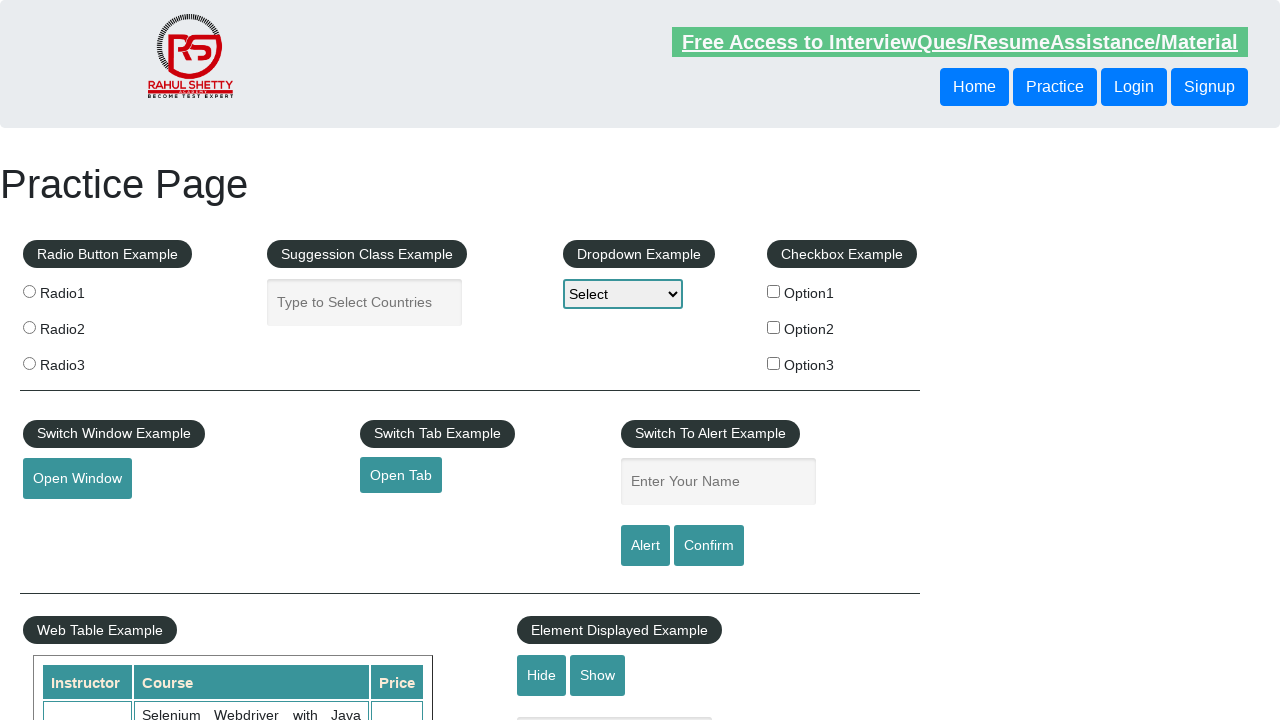

Verified footer link 'Latest News' has href attribute: #
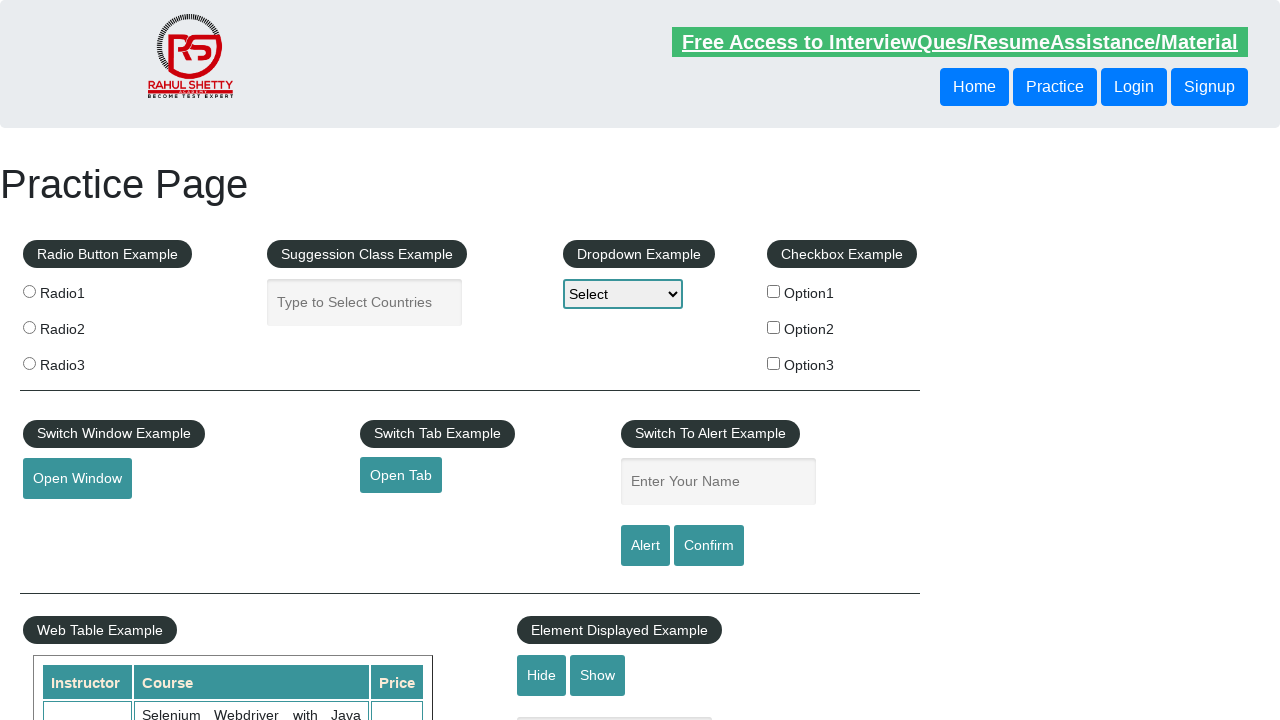

Verified footer link 'Broken Link' has href attribute: https://rahulshettyacademy.com/brokenlink
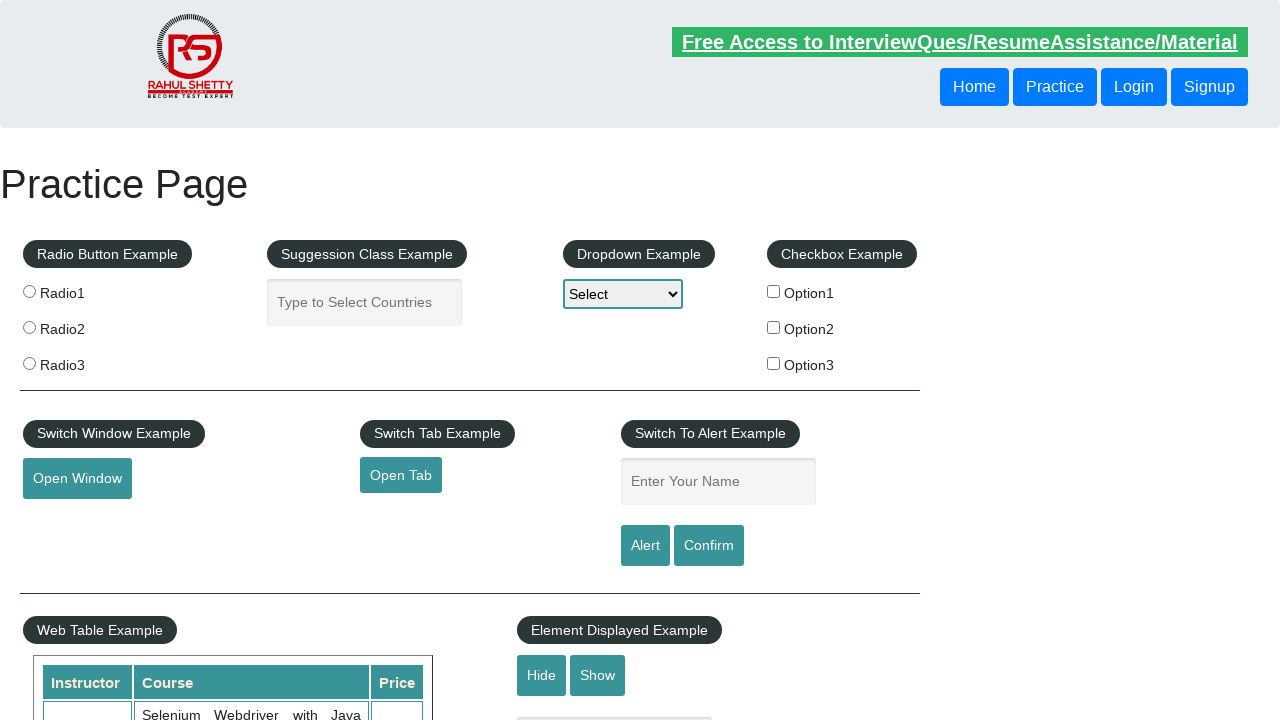

Verified footer link 'Dummy Content for Testing.' has href attribute: #
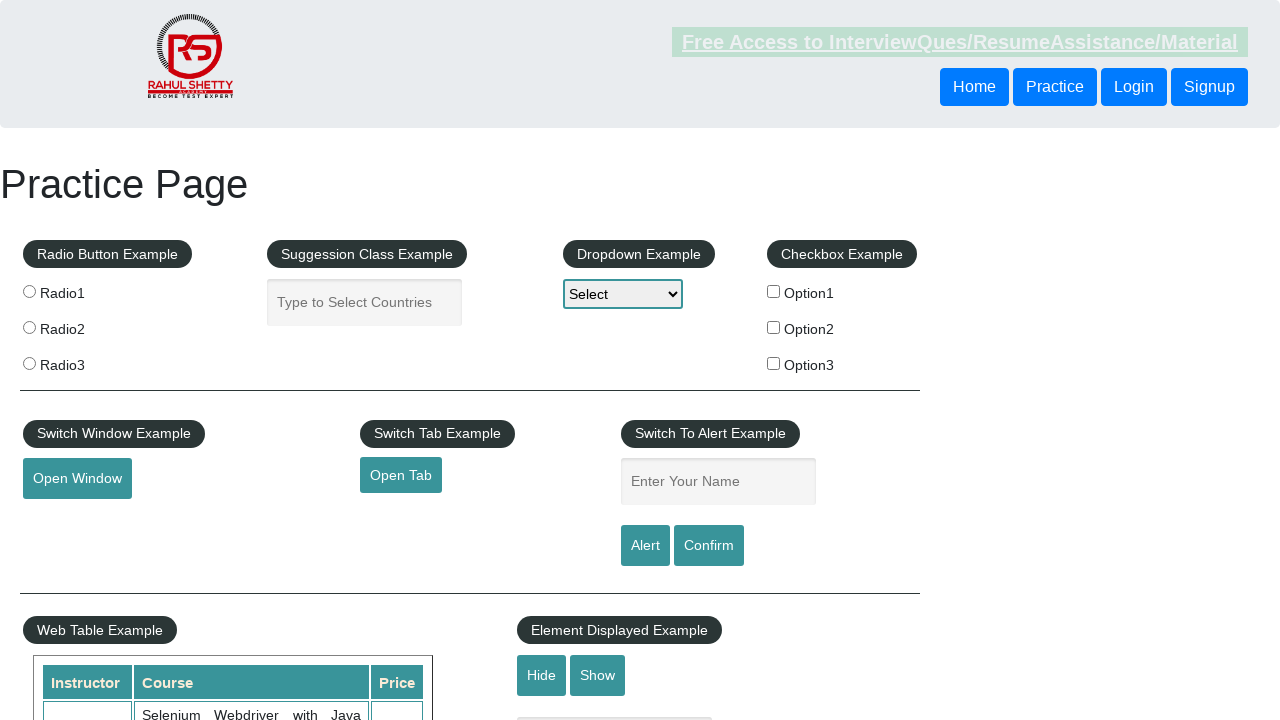

Verified footer link 'Dummy Content for Testing.' has href attribute: #
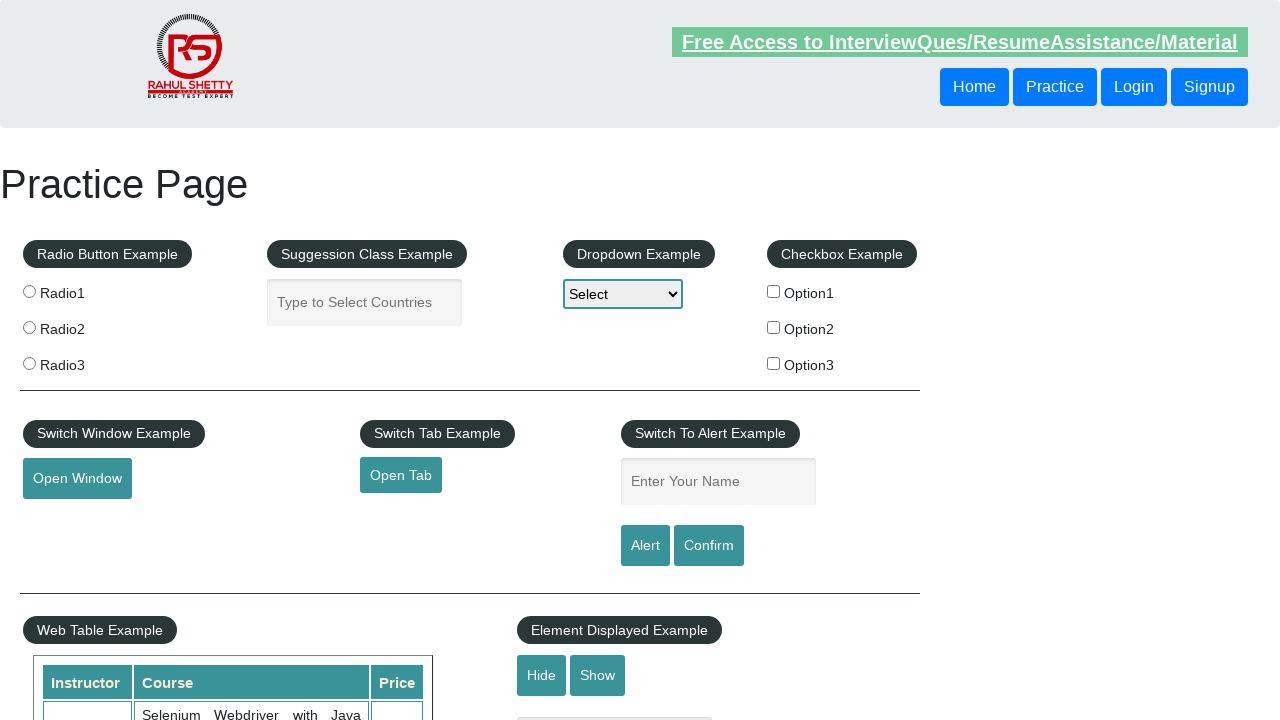

Verified footer link 'Dummy Content for Testing.' has href attribute: #
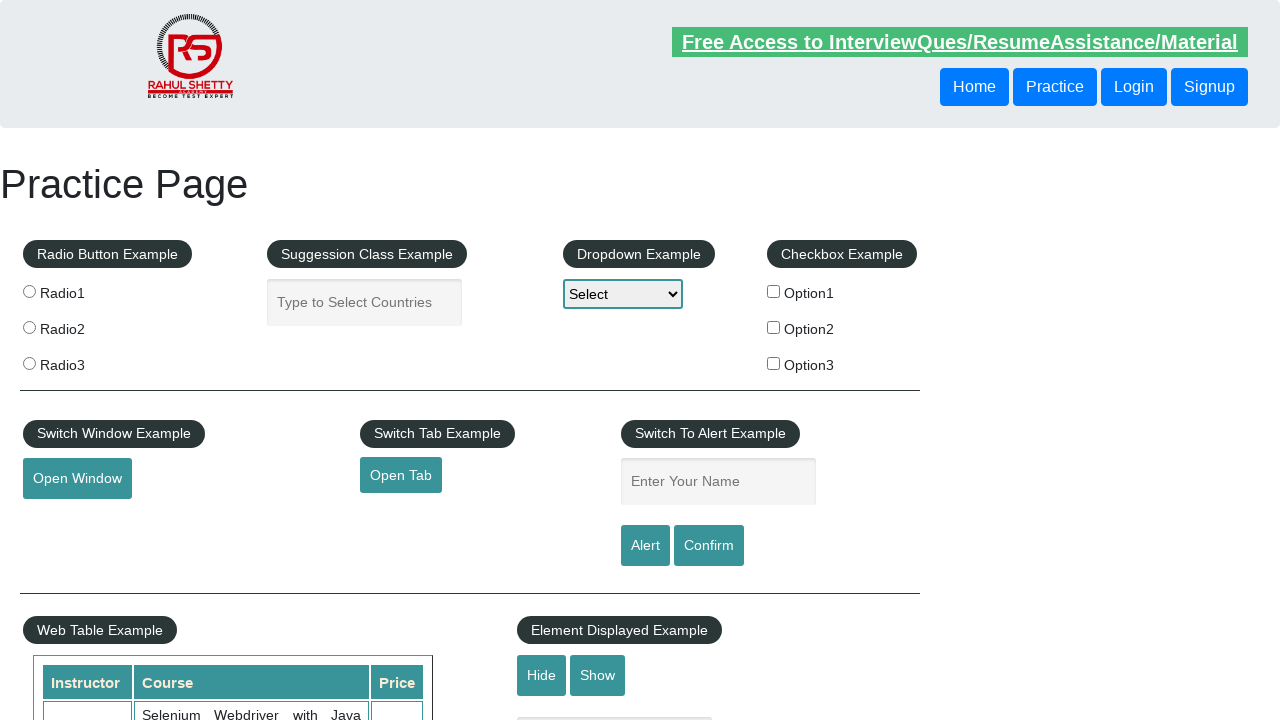

Verified footer link 'Contact info' has href attribute: #
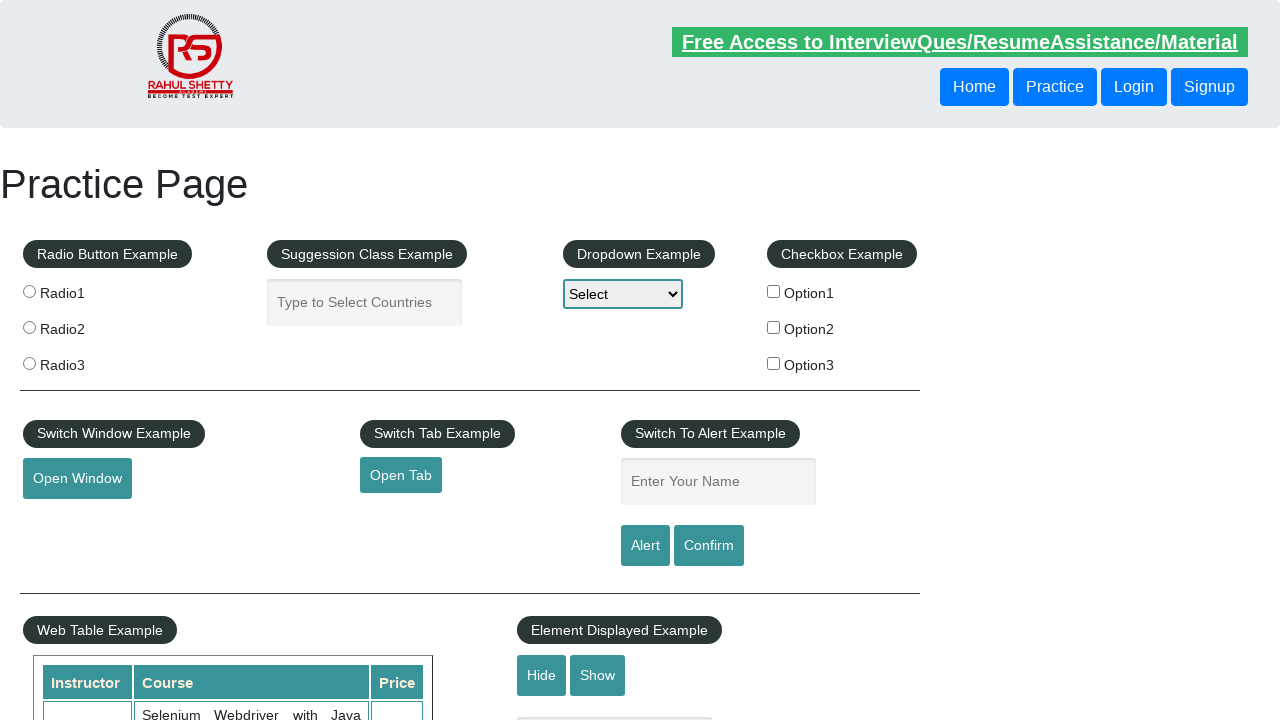

Verified footer link 'Dummy Content for Testing.' has href attribute: #
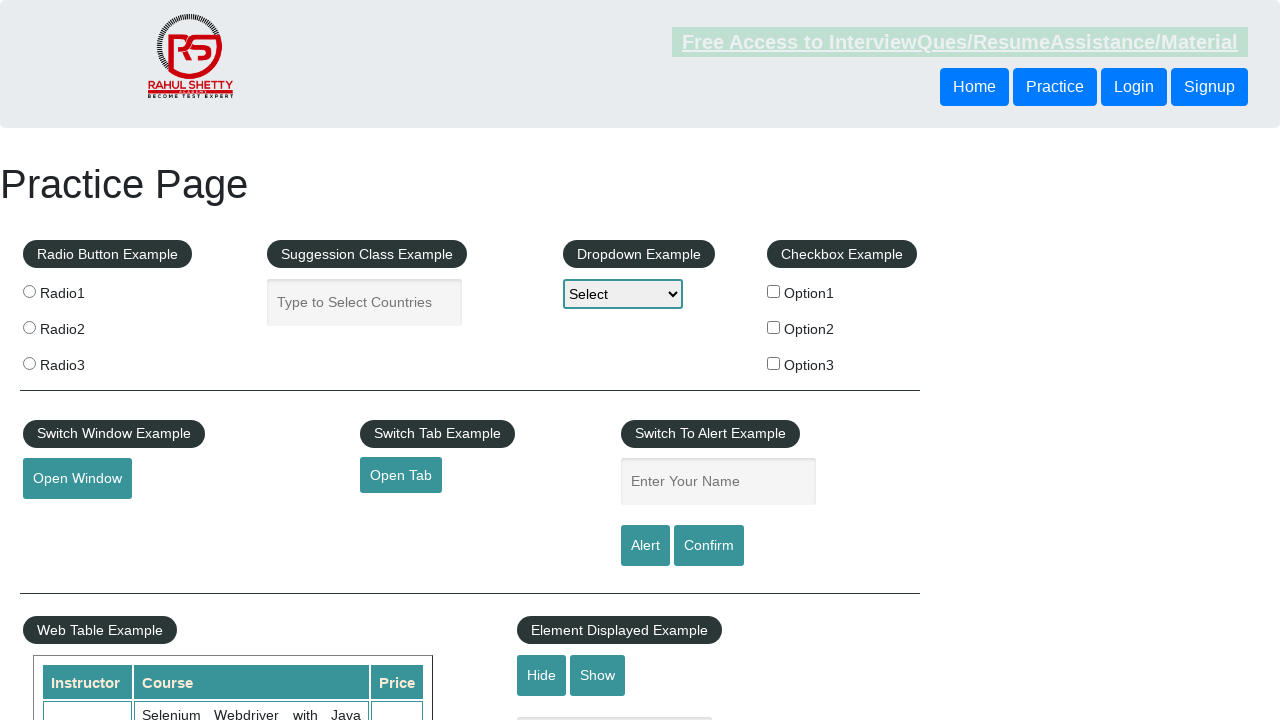

Verified footer link 'Dummy Content for Testing.' has href attribute: #
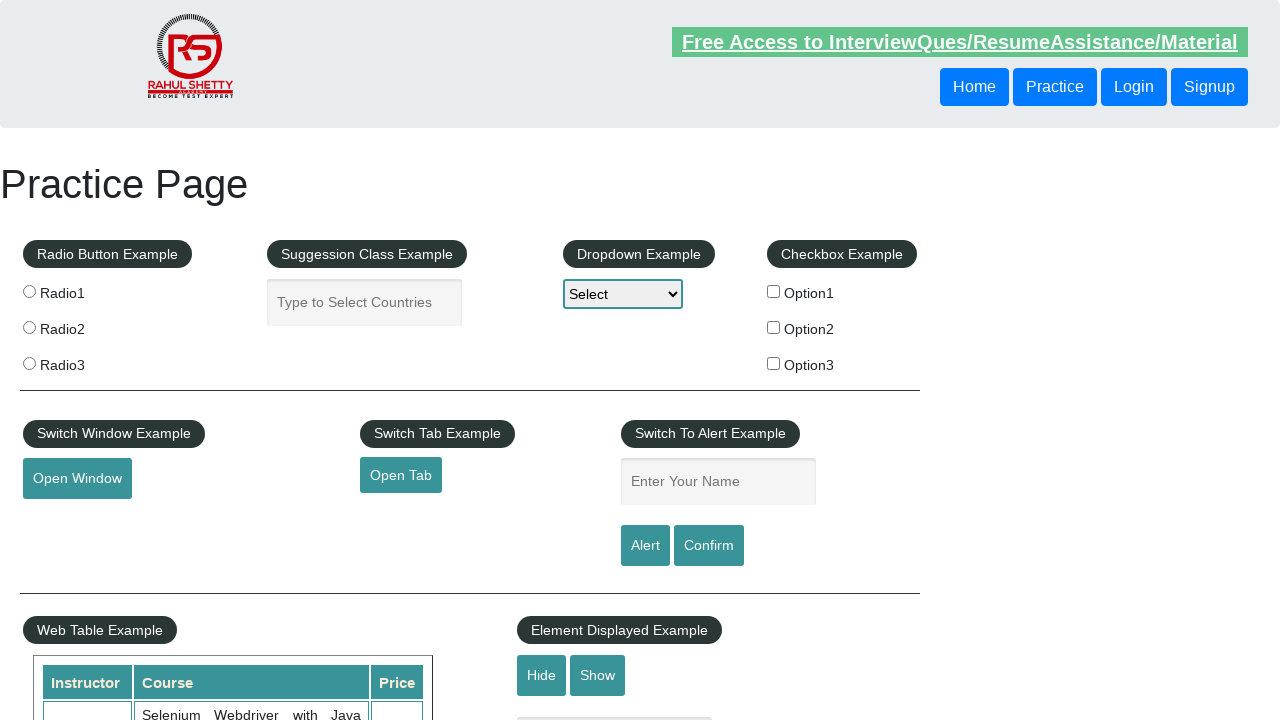

Verified footer link 'Dummy Content for Testing.' has href attribute: #
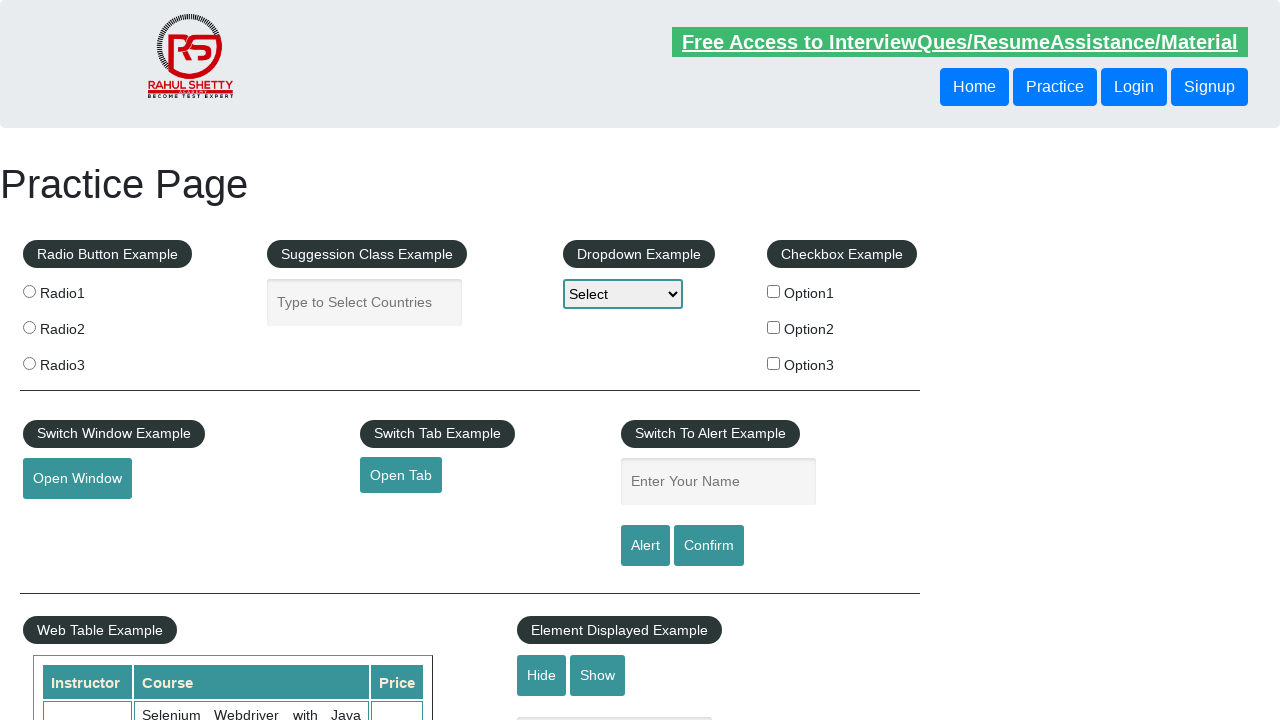

Verified footer link 'Dummy Content for Testing.' has href attribute: #
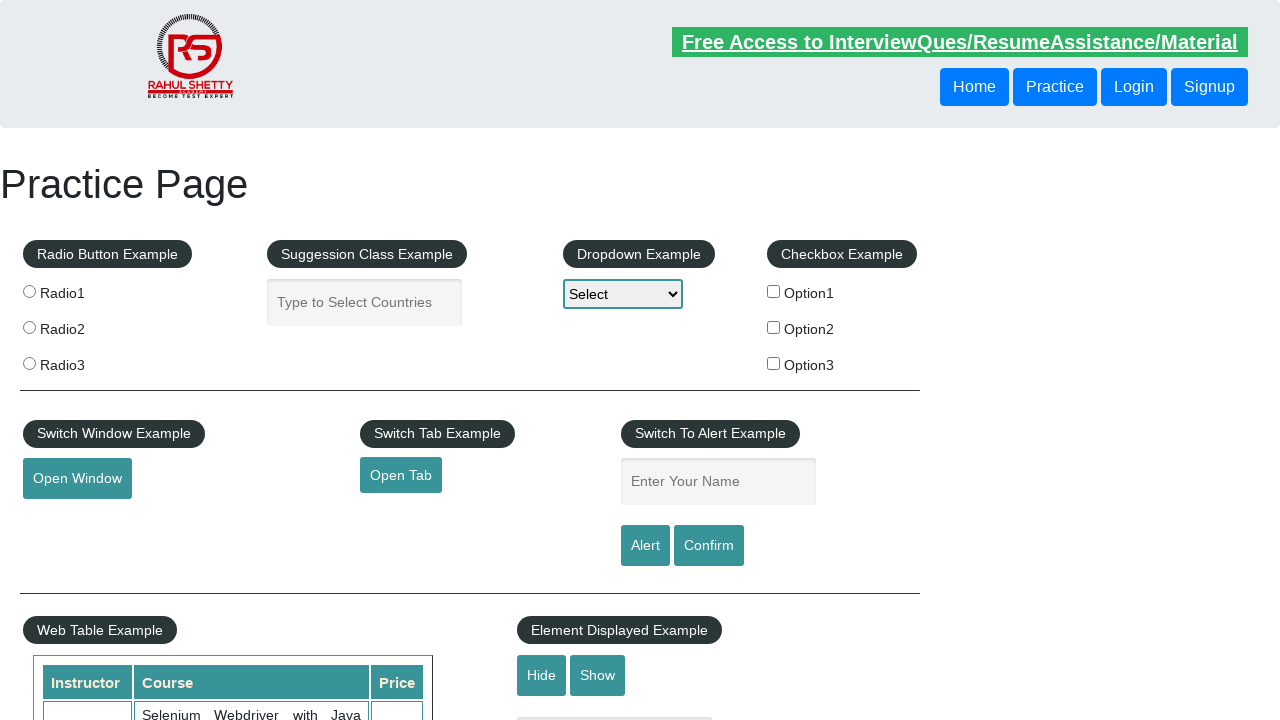

Verified footer link 'Social Media' has href attribute: #
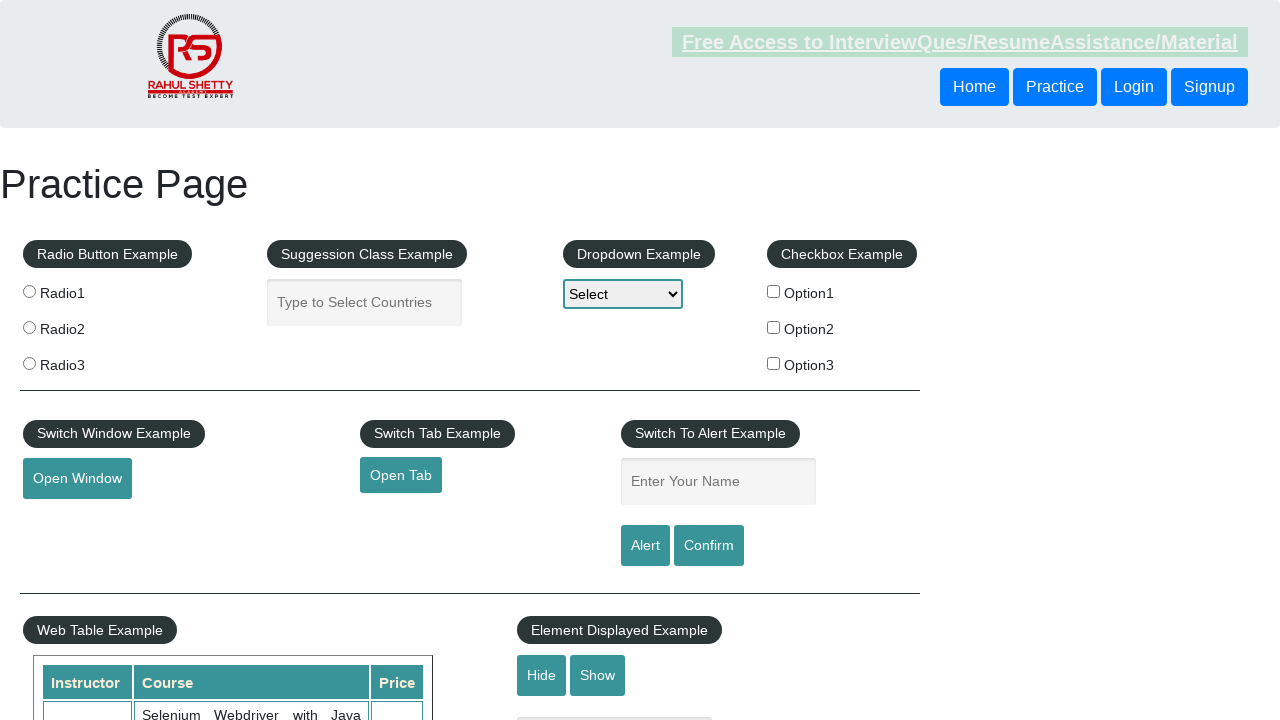

Verified footer link 'Facebook' has href attribute: #
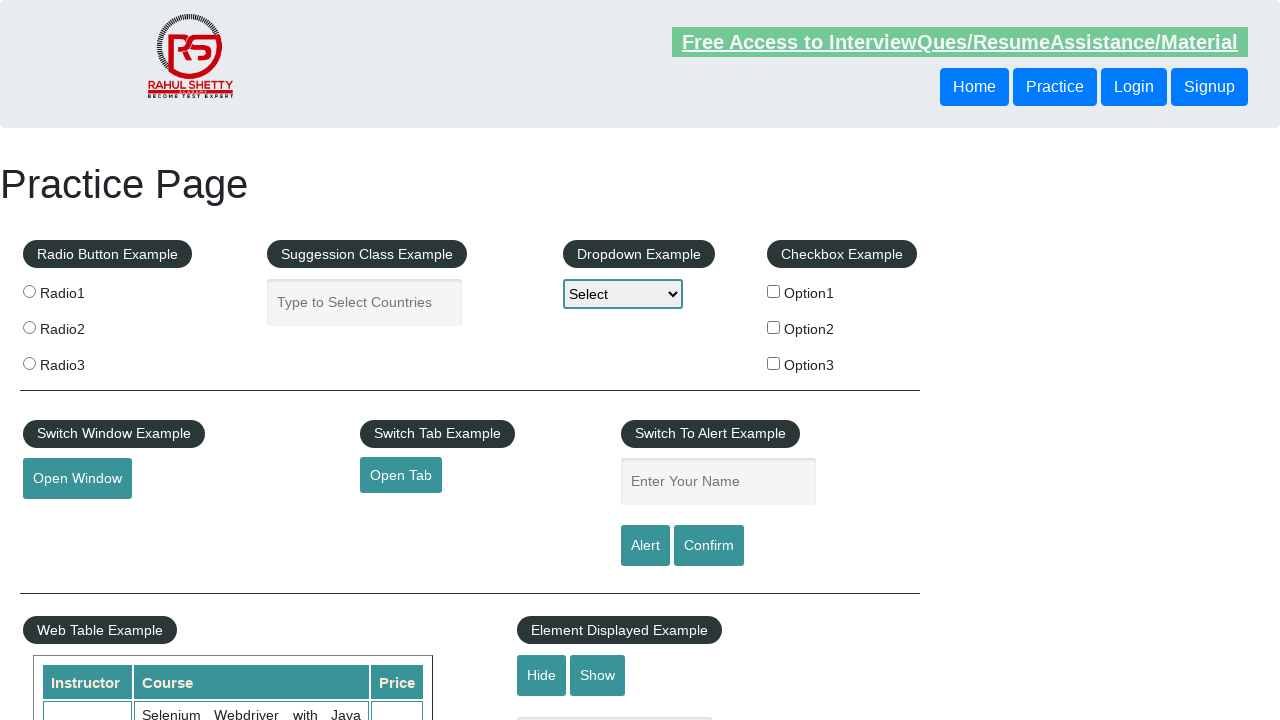

Verified footer link 'Twitter' has href attribute: #
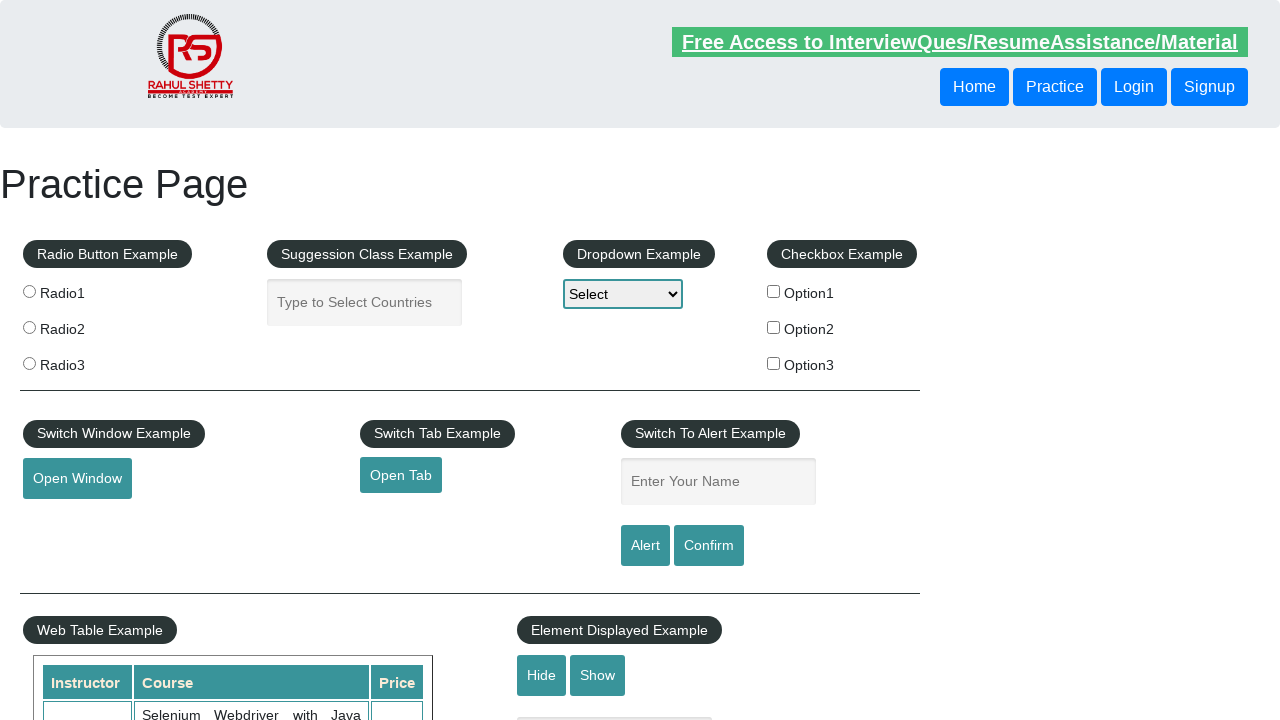

Verified footer link 'Google+' has href attribute: #
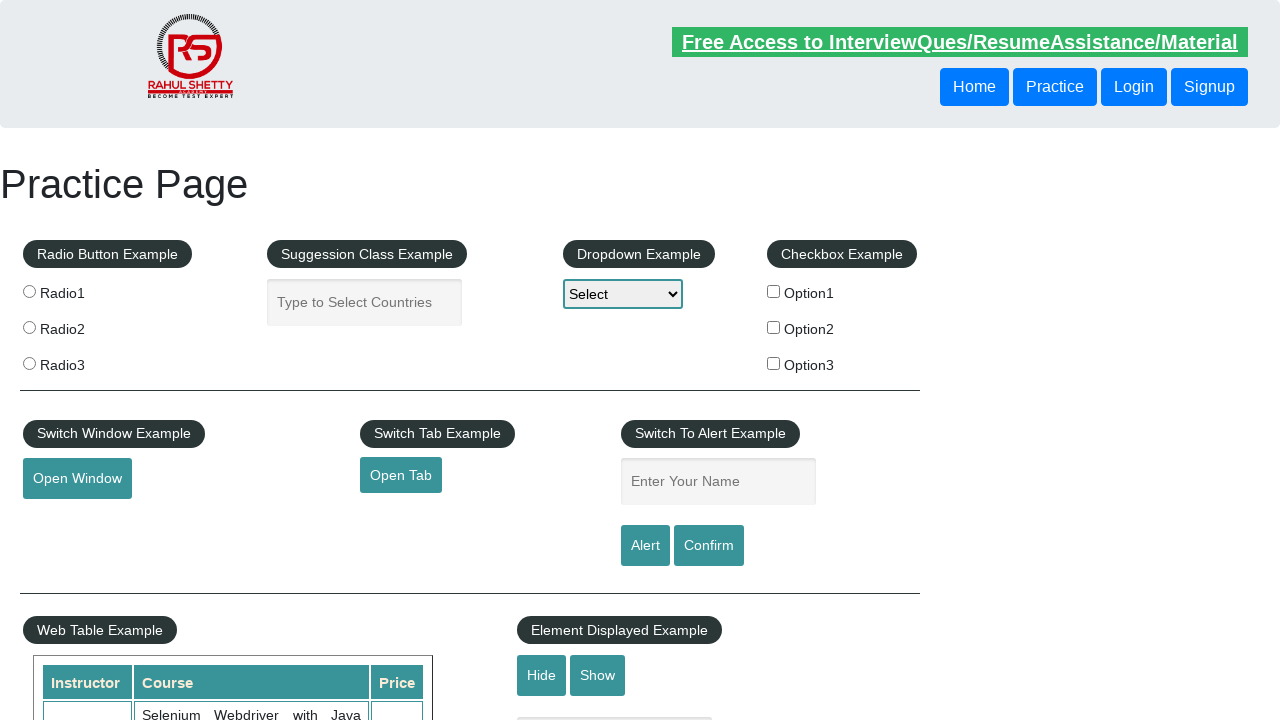

Verified footer link 'Youtube' has href attribute: #
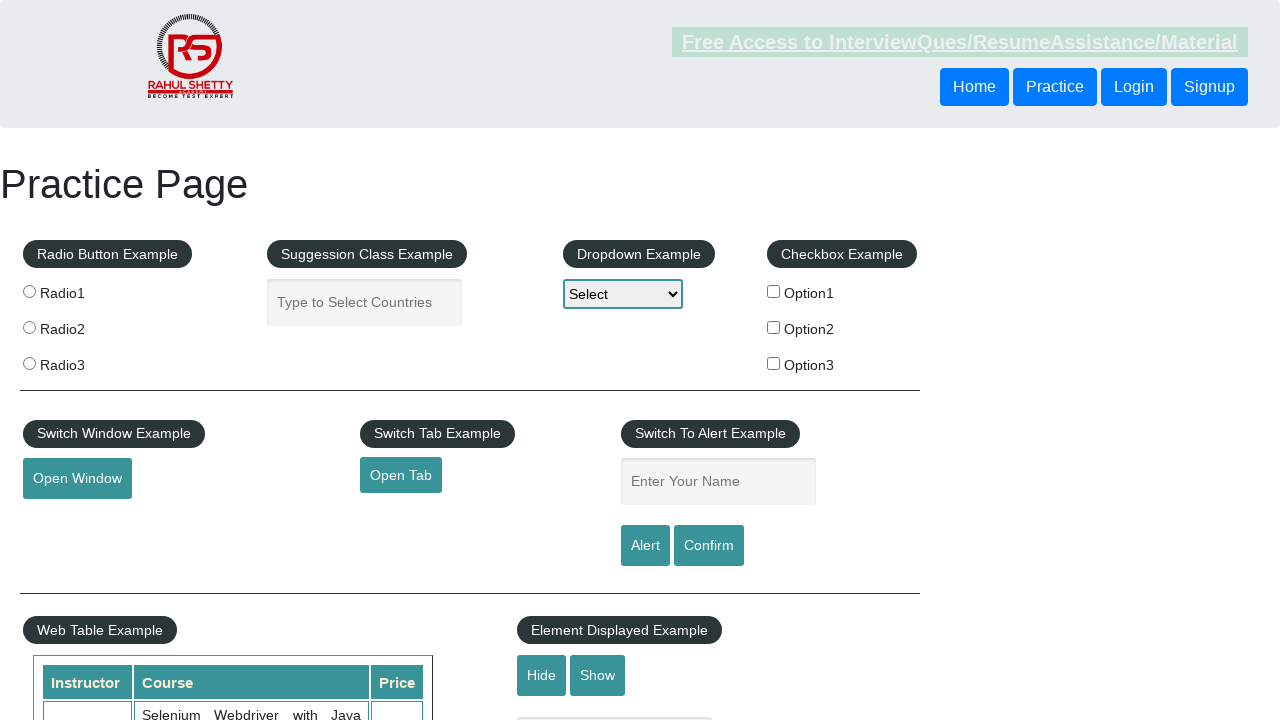

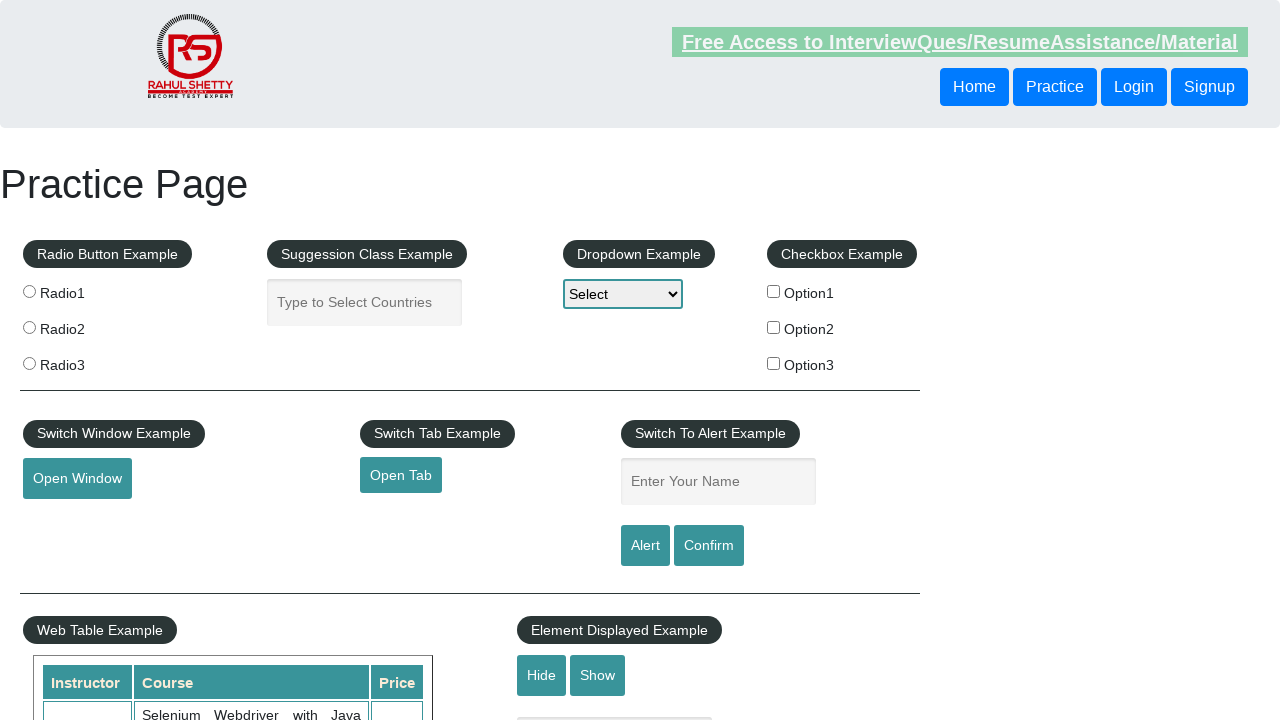